Tests JavaScript alert handling by clicking a button to trigger an alert, reading the alert text, and accepting/dismissing the alert

Starting URL: https://www.hyrtutorials.com/p/alertsdemo.html

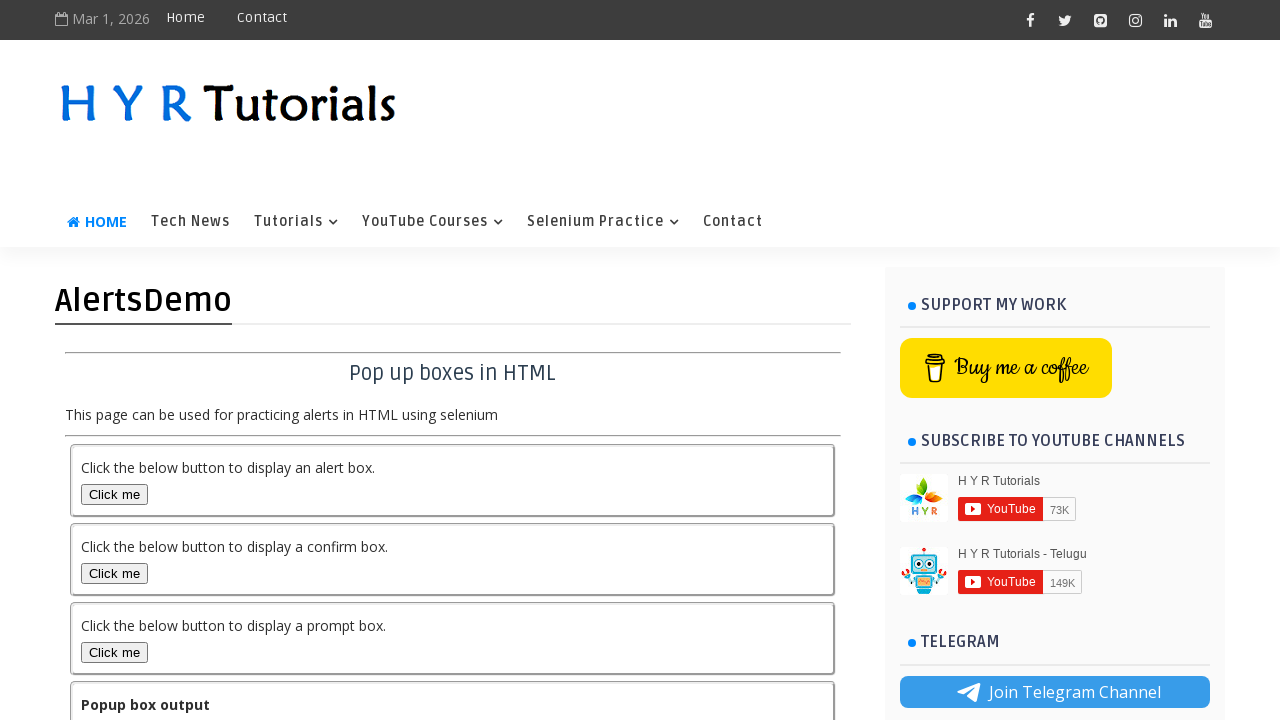

Clicked alert box button to trigger the alert at (114, 494) on #alertBox
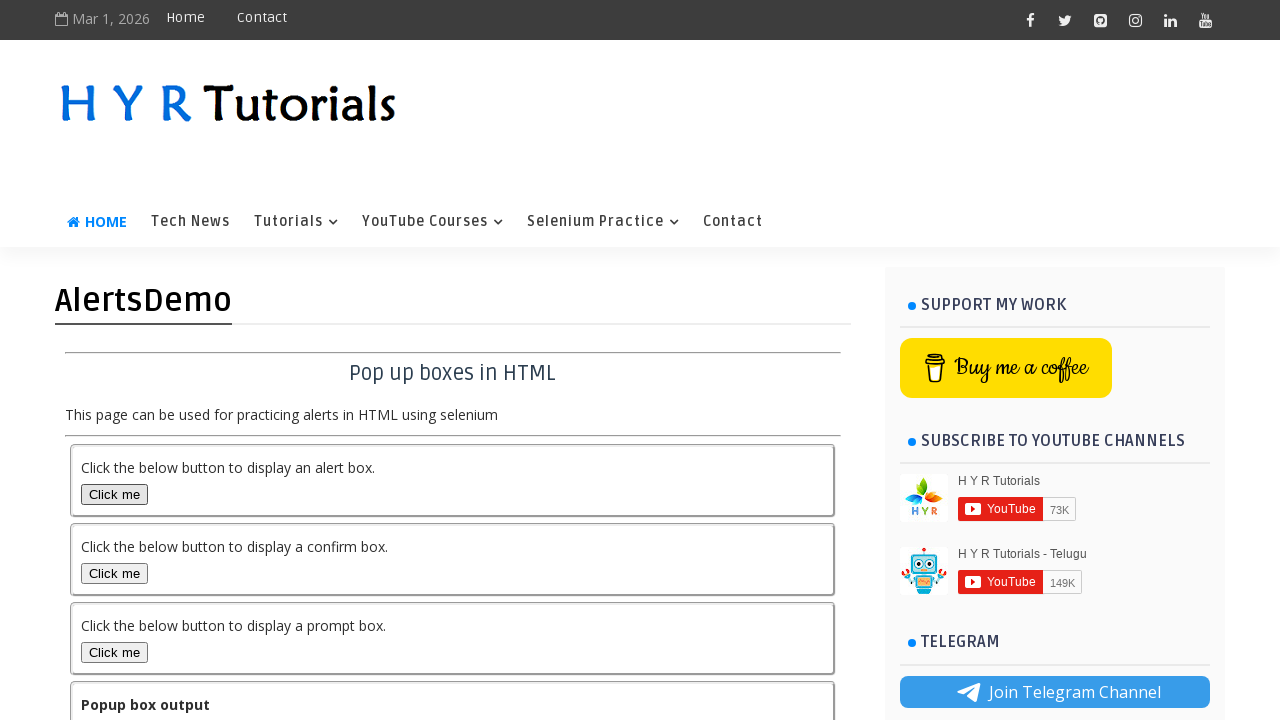

Set up dialog handler to accept alerts
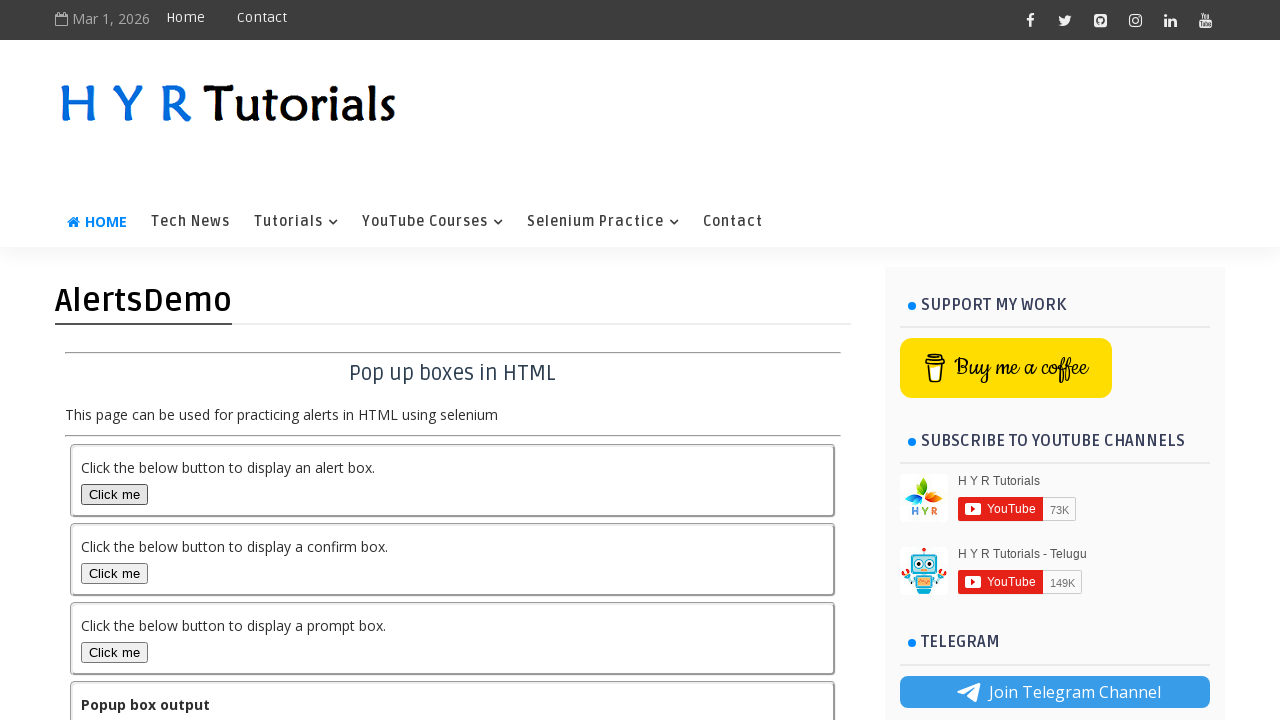

Registered dialog handler to print message and accept
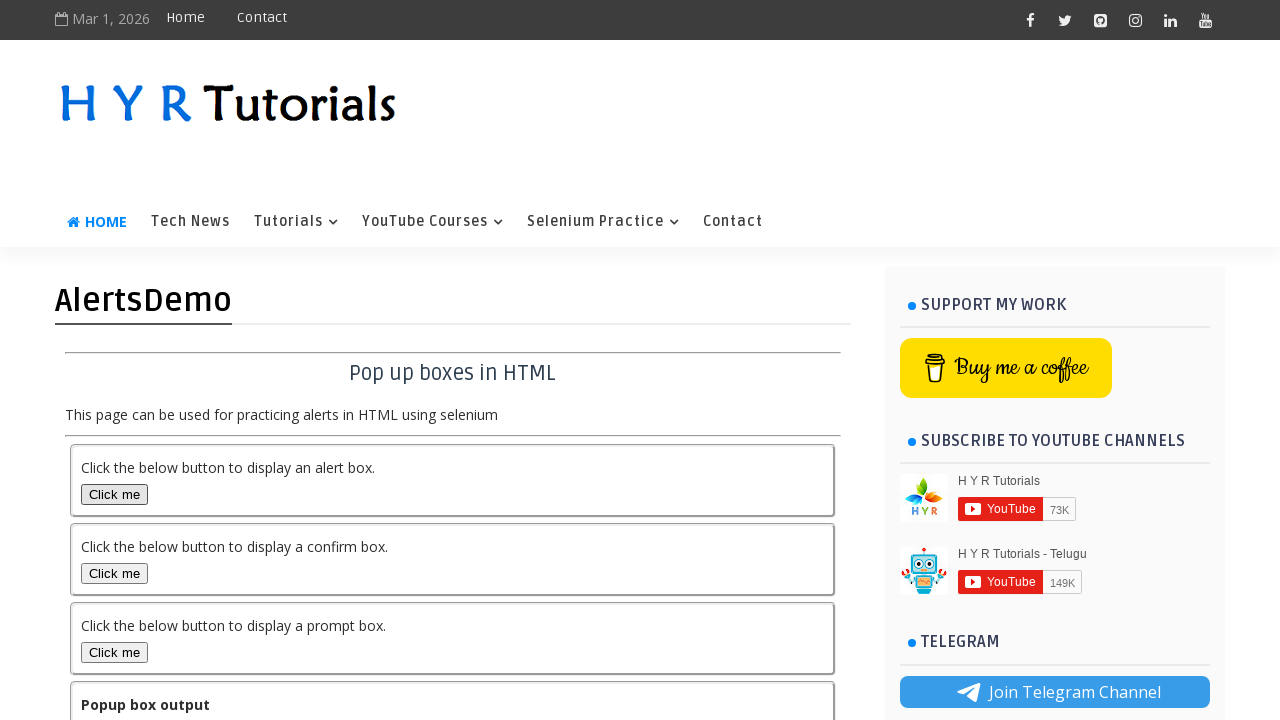

Clicked alert box button again to trigger alert with handler at (114, 494) on #alertBox
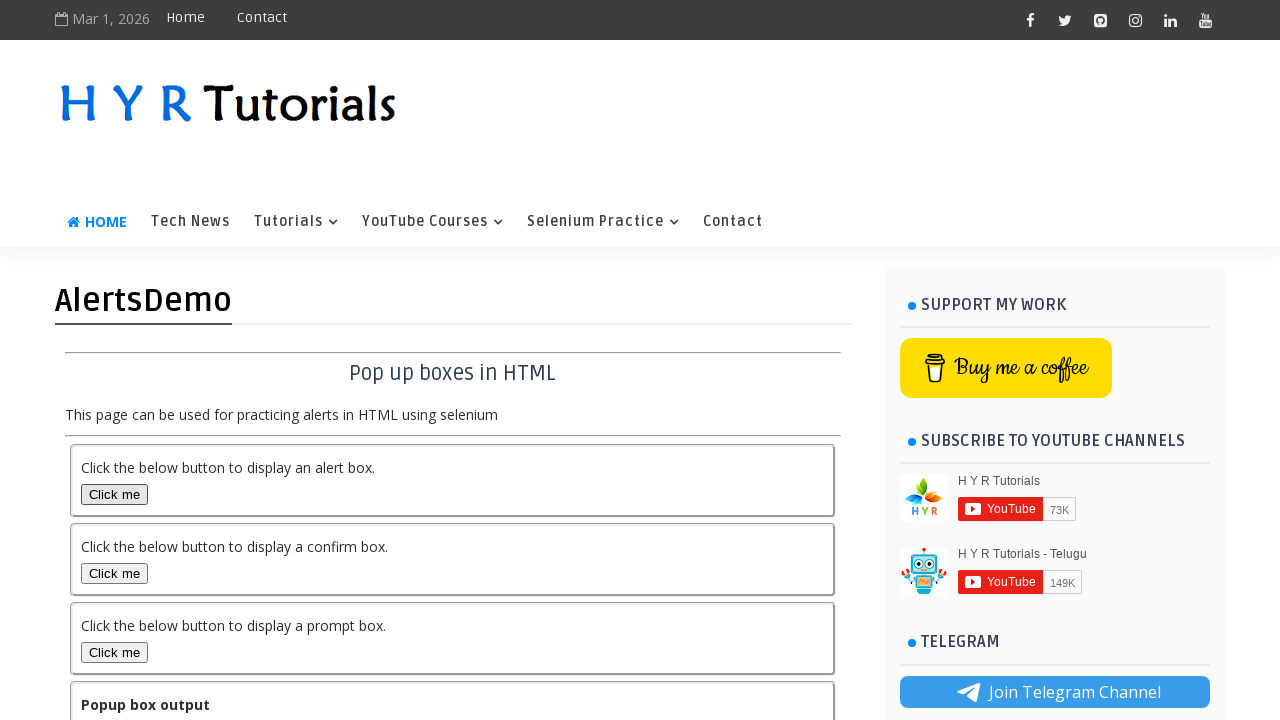

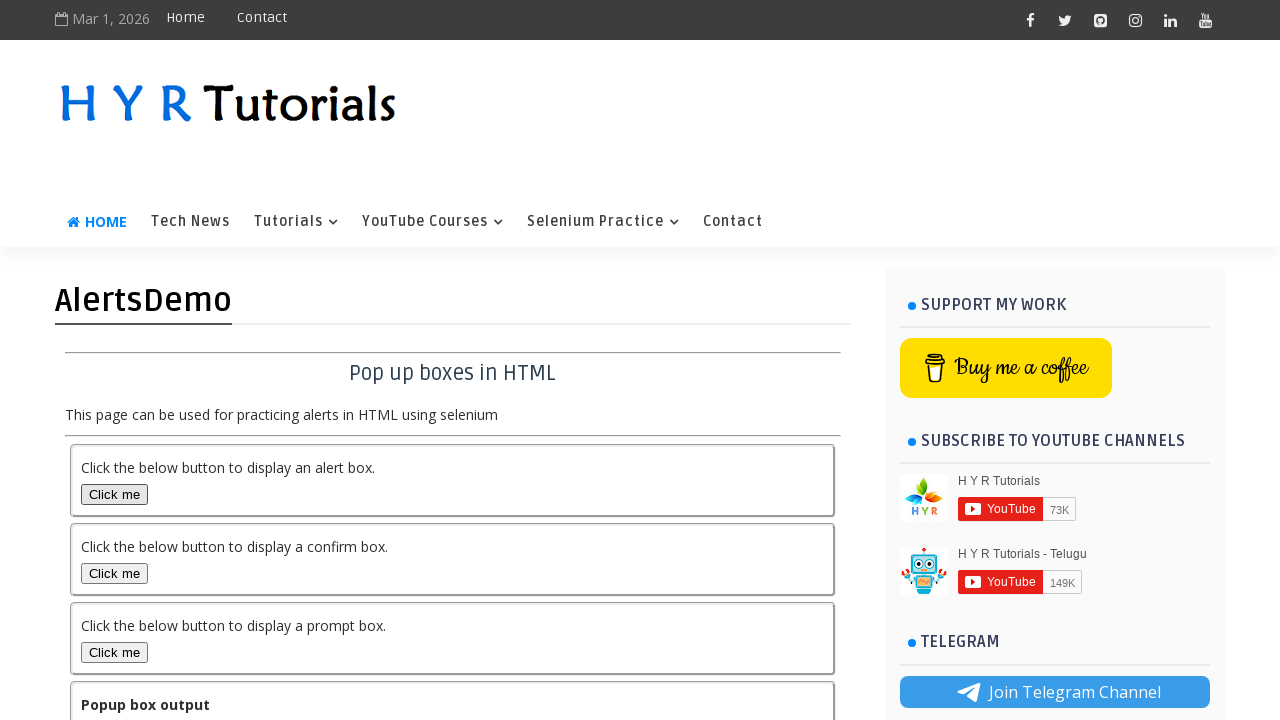